Navigates to Pro Kabaddi homepage and verifies season standings table elements are displayed

Starting URL: https://www.prokabaddi.com/

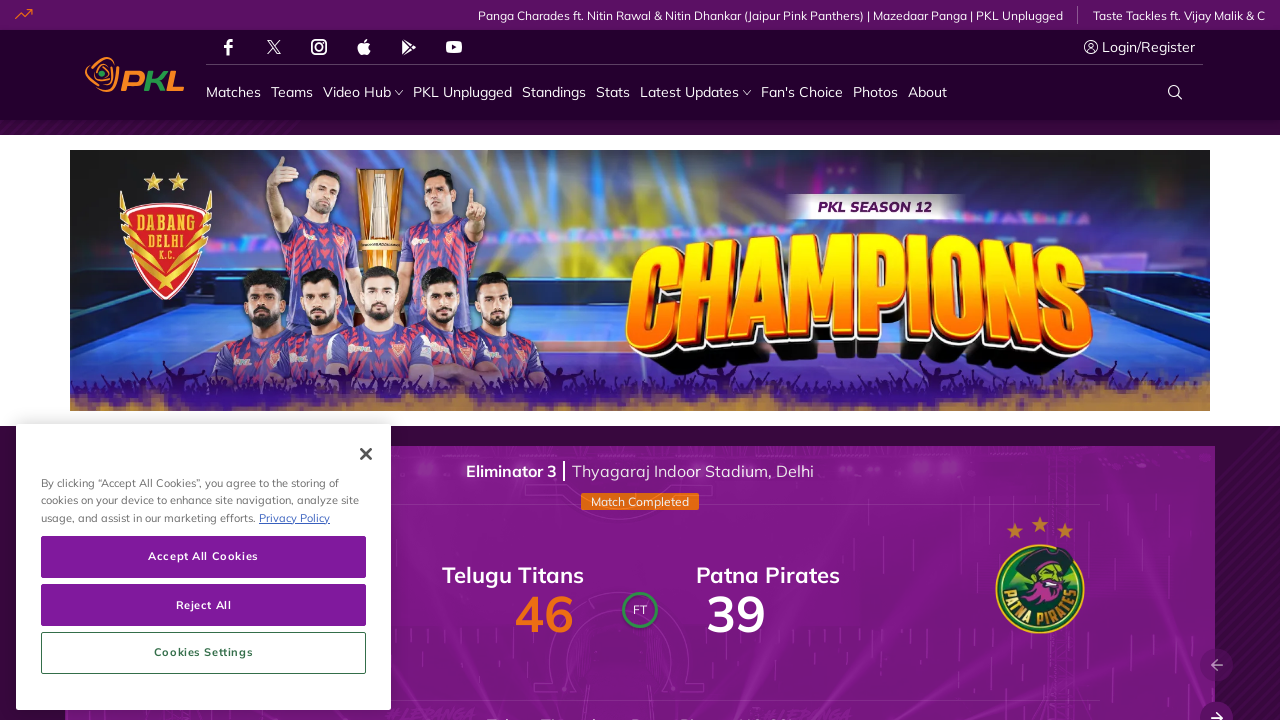

Waited for team name elements to load in standings table
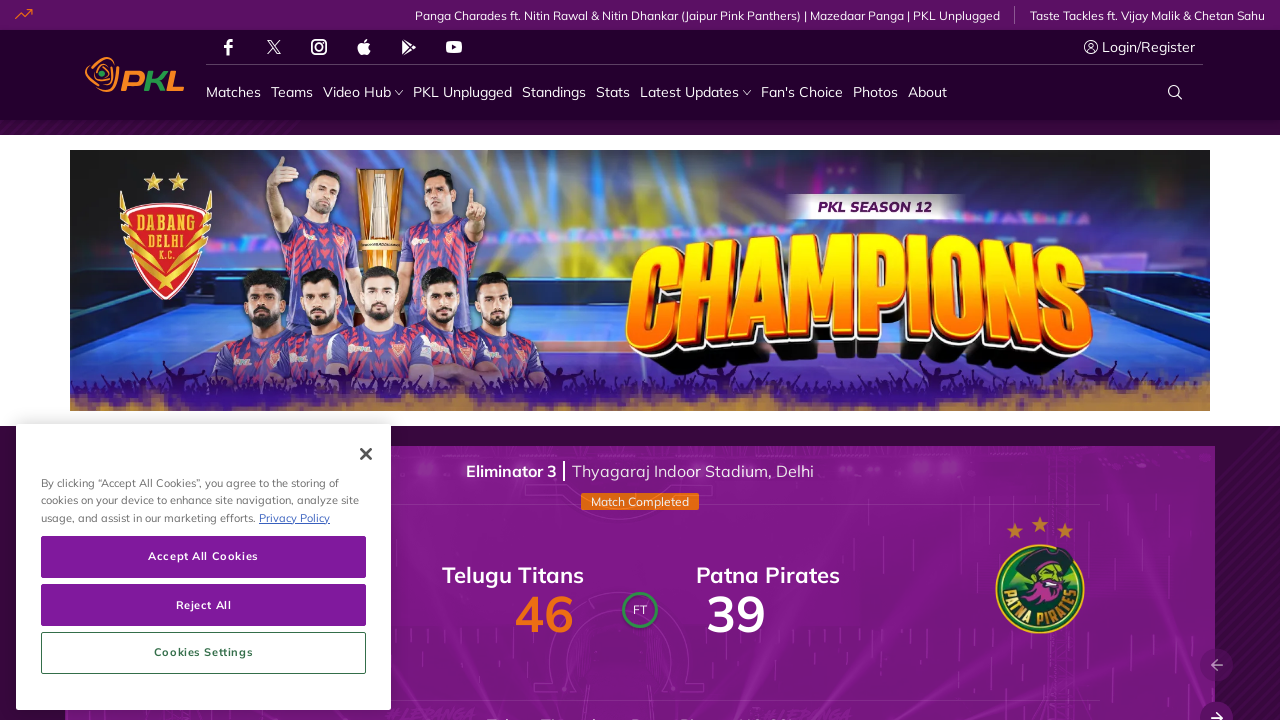

Waited for matches played elements to load in standings table
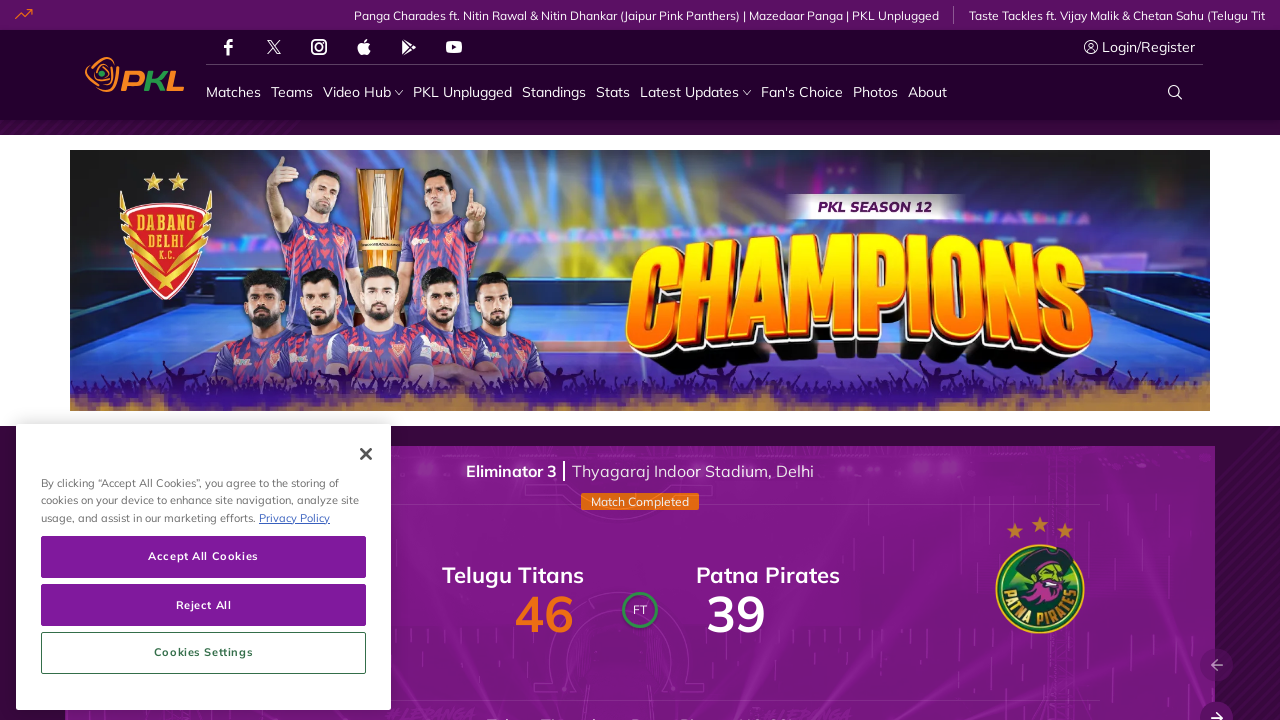

Waited for points elements to load in standings table
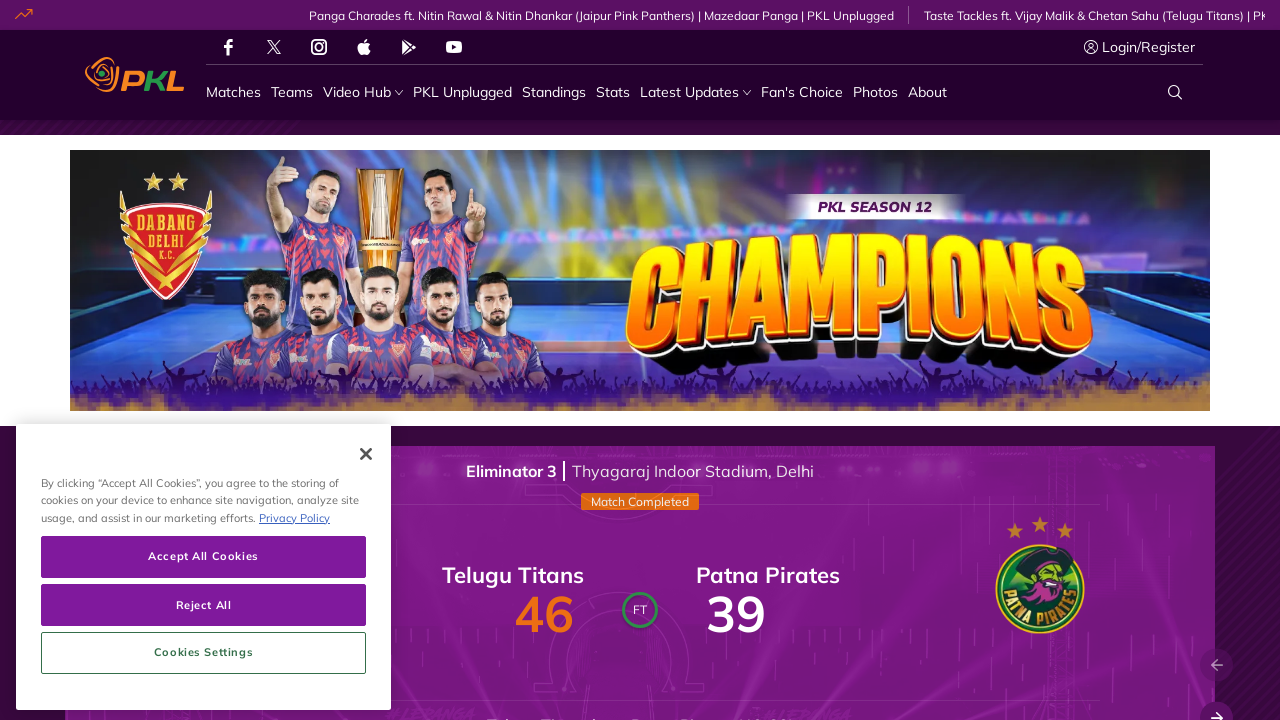

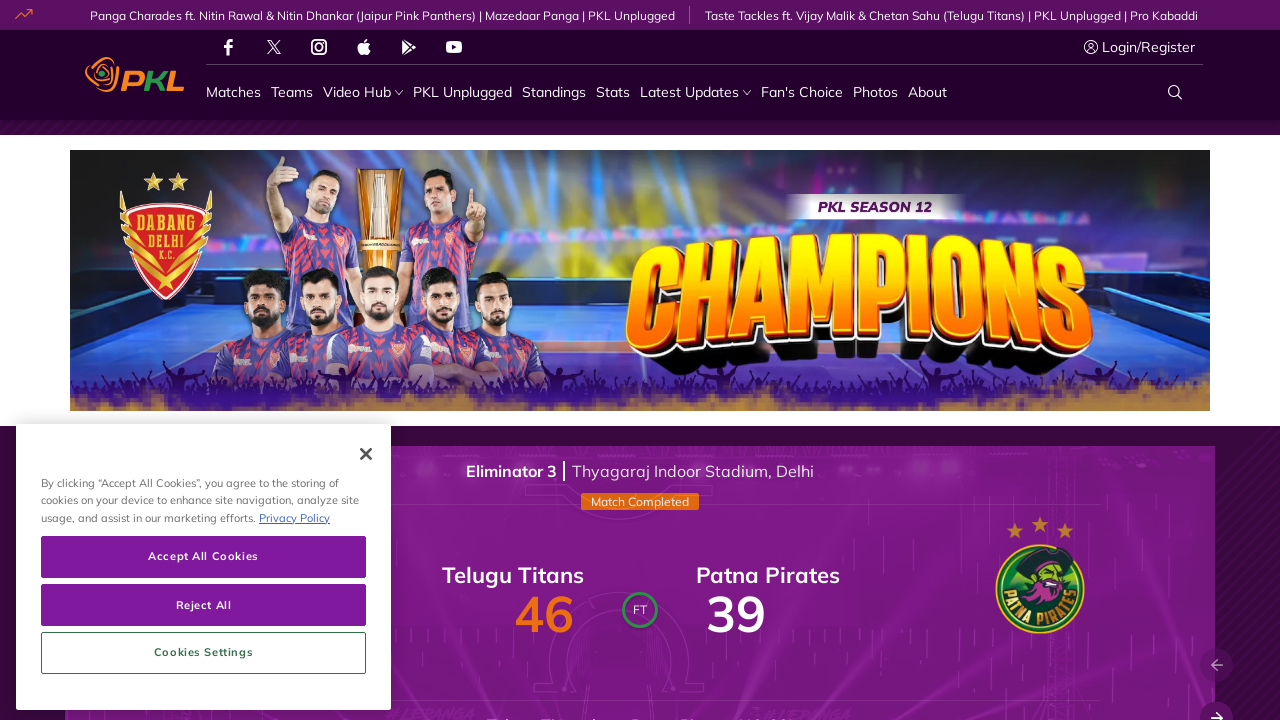